Tests basic page loading by navigating to GitLab homepage and reloading the page

Starting URL: https://gitlab.com

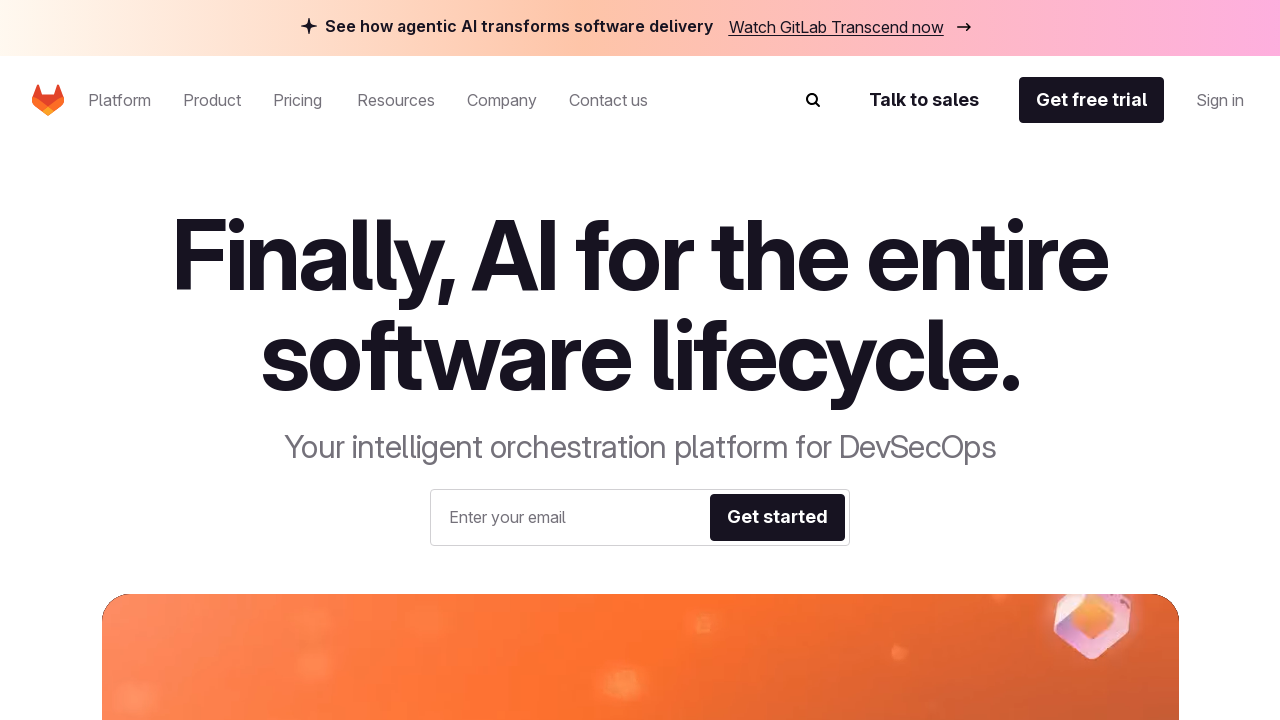

Reloaded the GitLab homepage
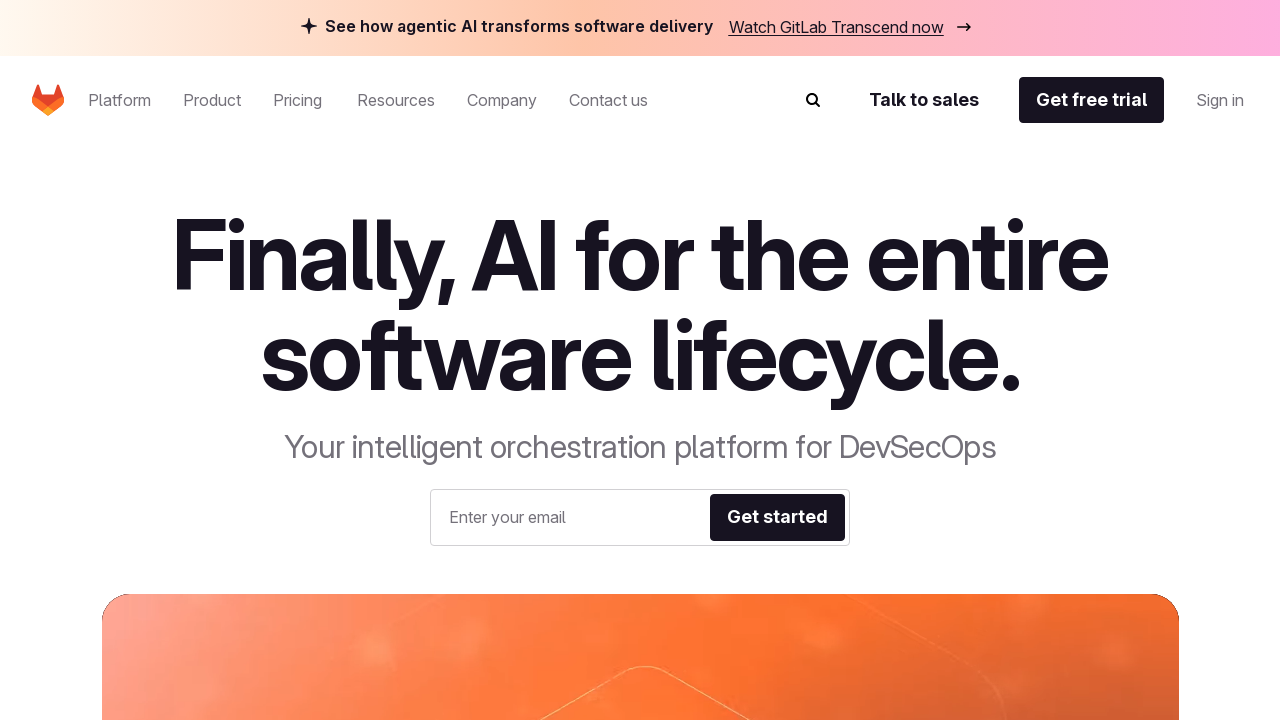

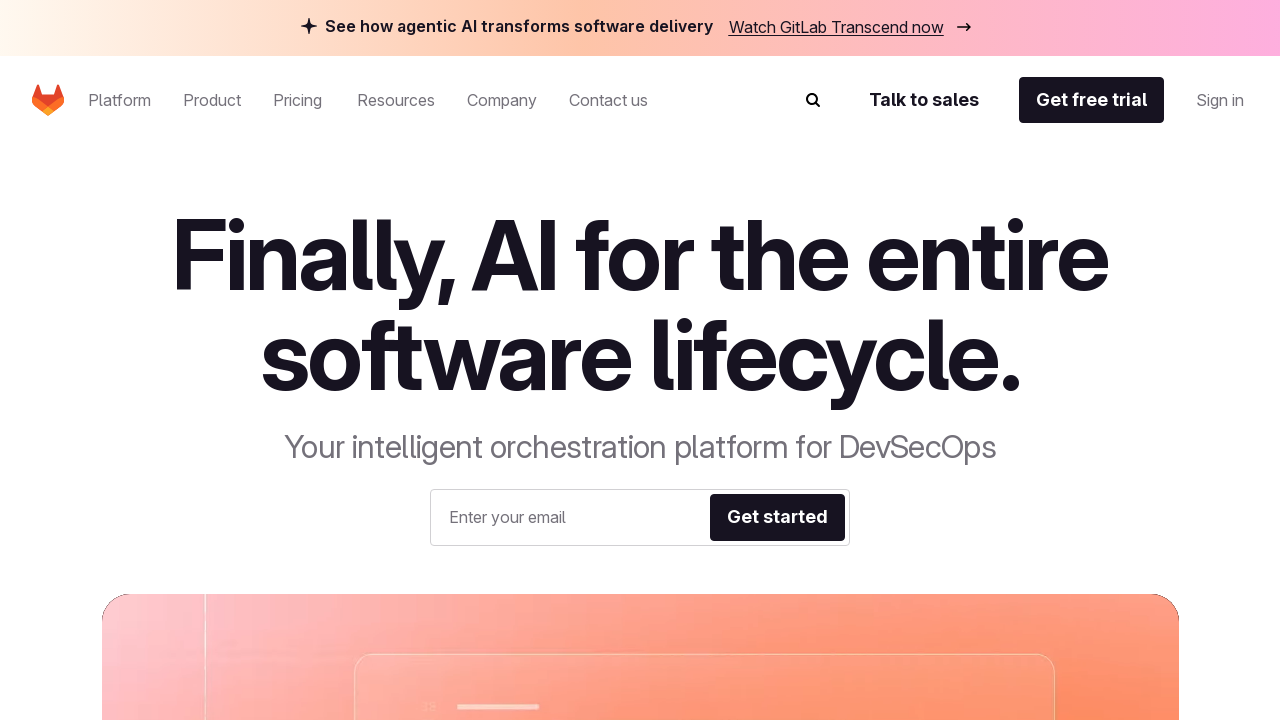